Tests JavaScript alert handling by triggering an alert button within an iframe and accepting/dismissing the alert dialog

Starting URL: https://www.w3schools.com/jsref/tryit.asp?filename=tryjsref_alert

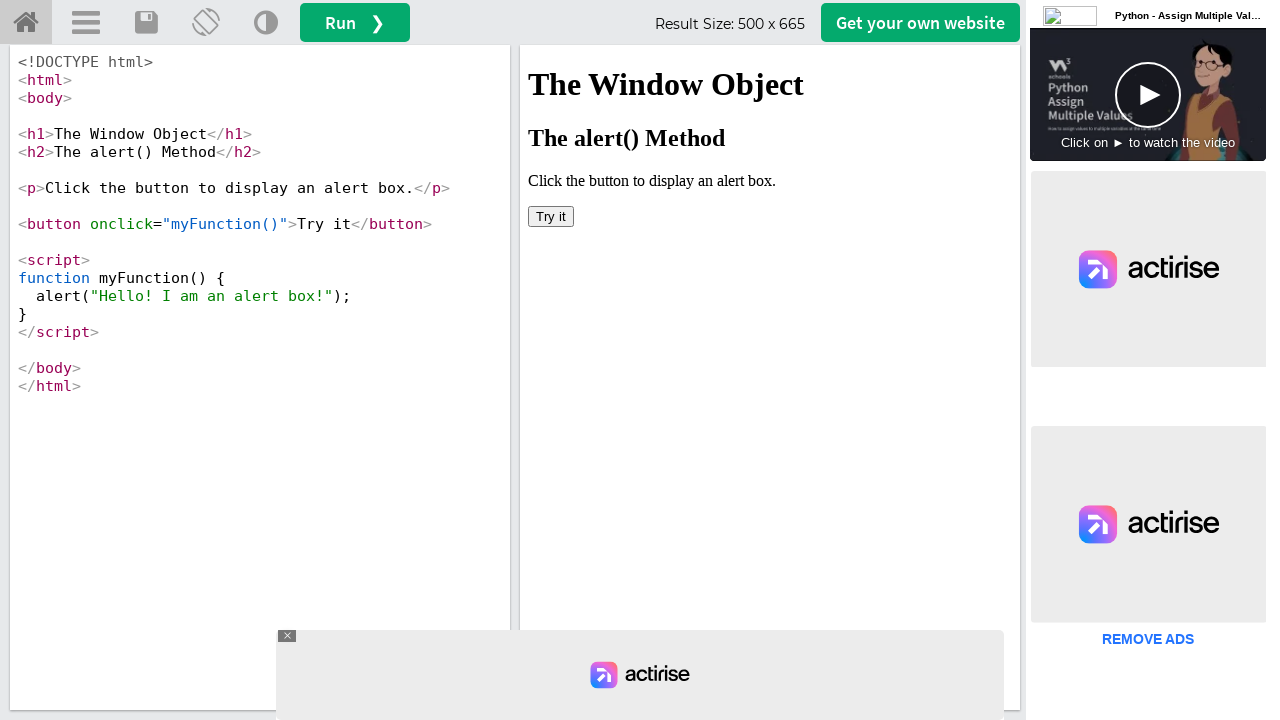

Switched to iframeResult containing the alert button
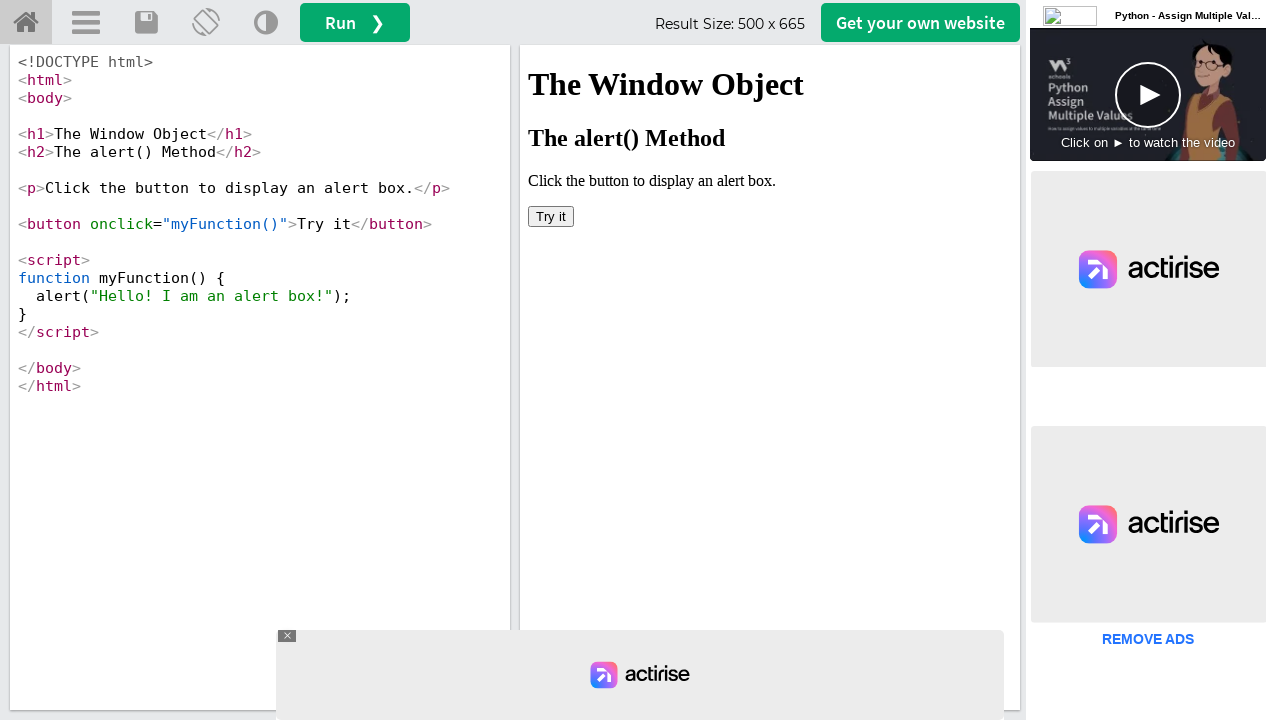

Clicked the alert button in the iframe at (551, 216) on xpath=/html/body/button
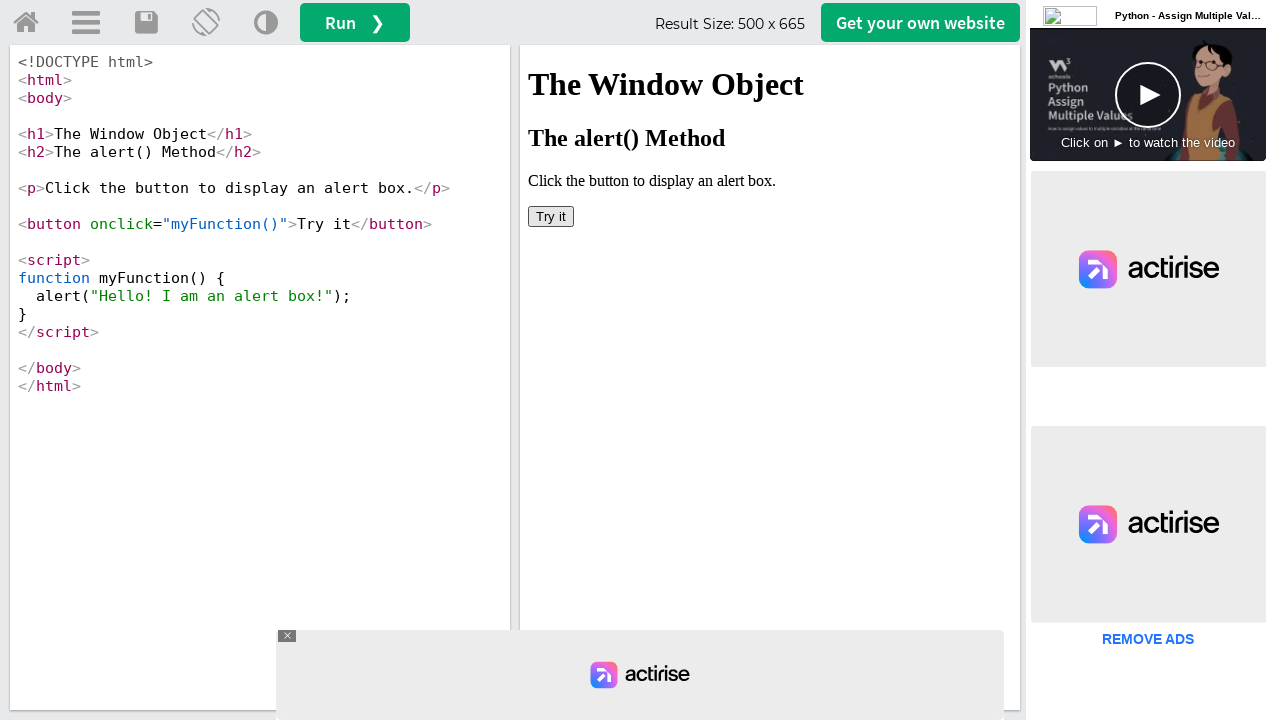

Set up dialog handler to accept any alert dialogs
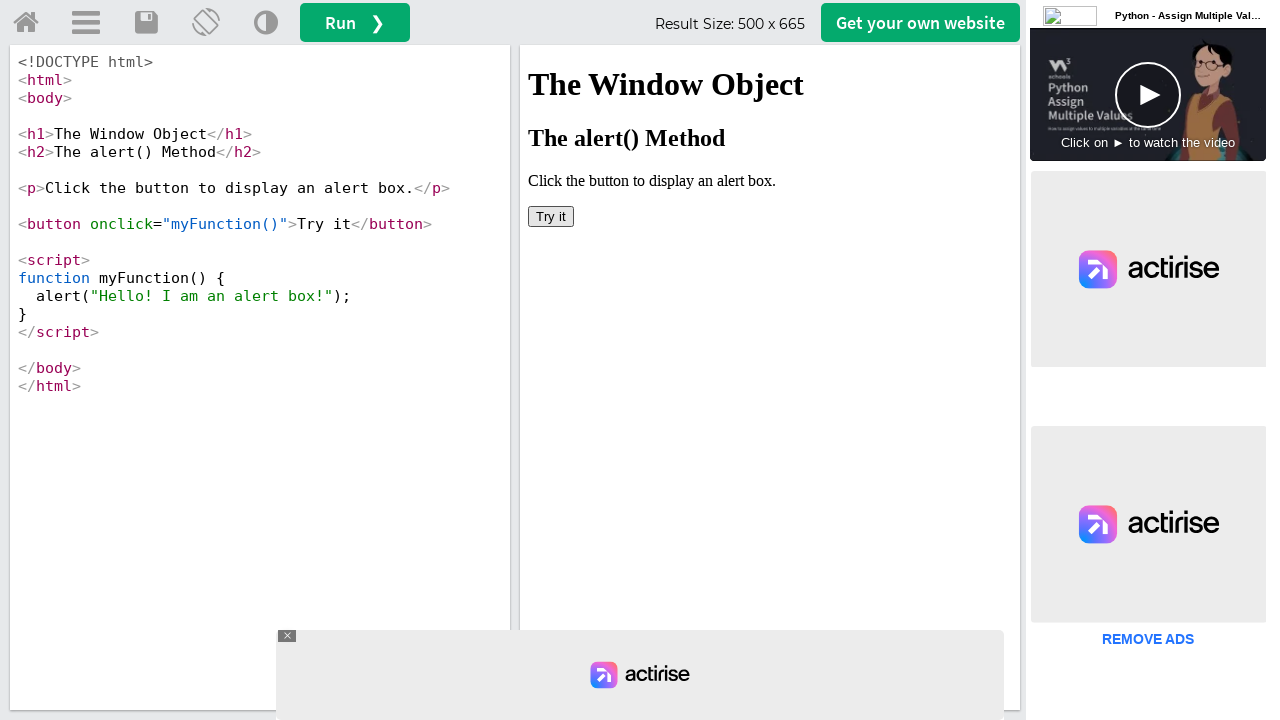

Waited for alert dialog to be processed
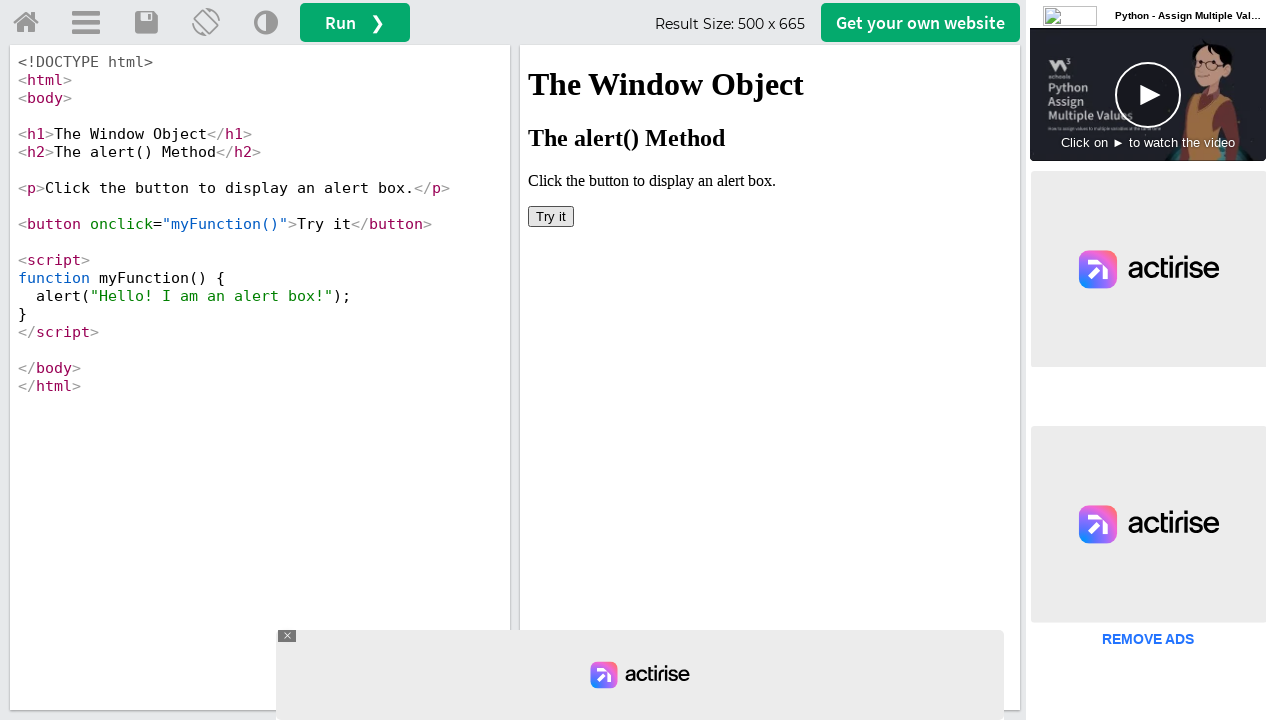

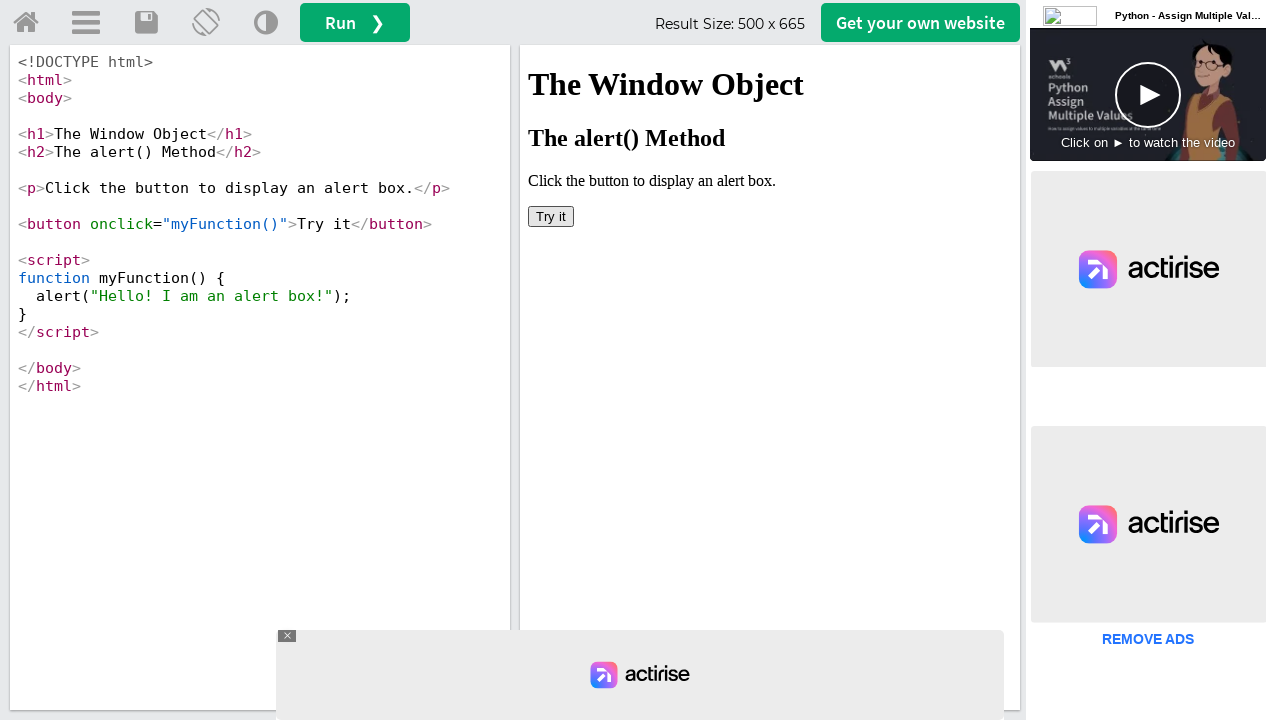